Fills out a registration form with first name, last name, and address fields, then submits the form

Starting URL: http://suninjuly.github.io/registration1.html

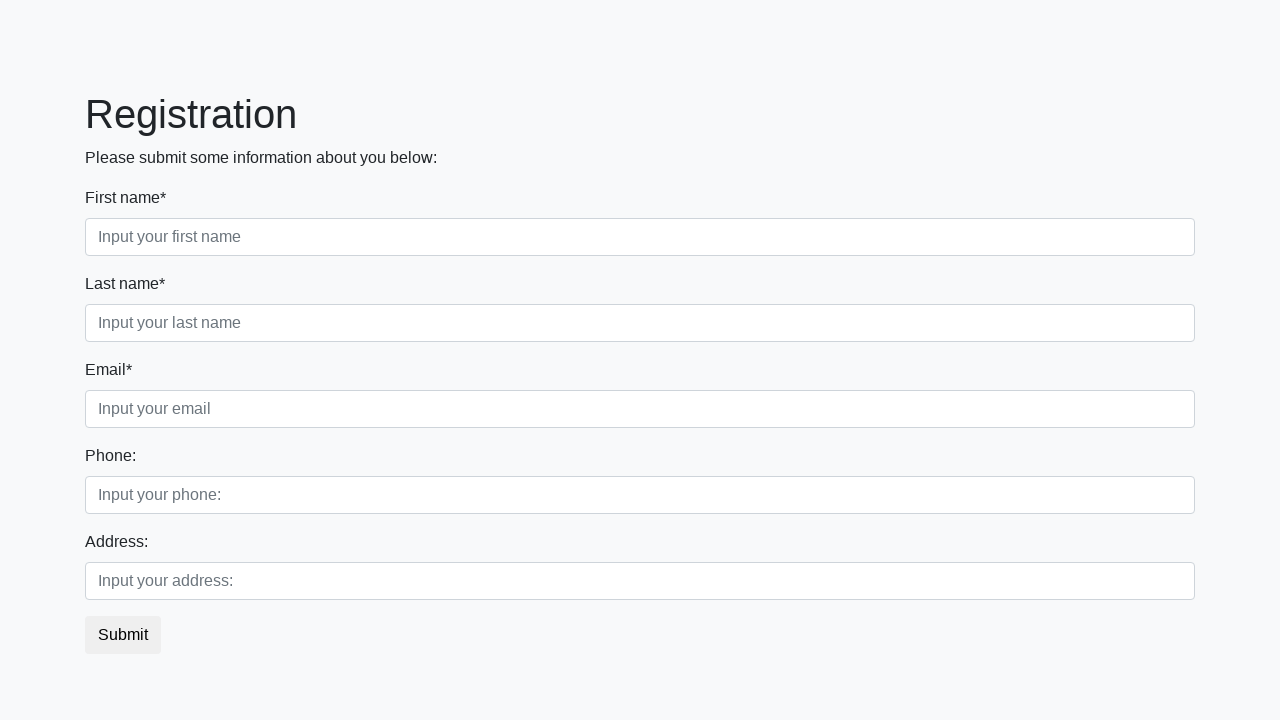

Filled first name field with 'Ivan' on body > div > form > div.first_block > div.form-group.first_class > input
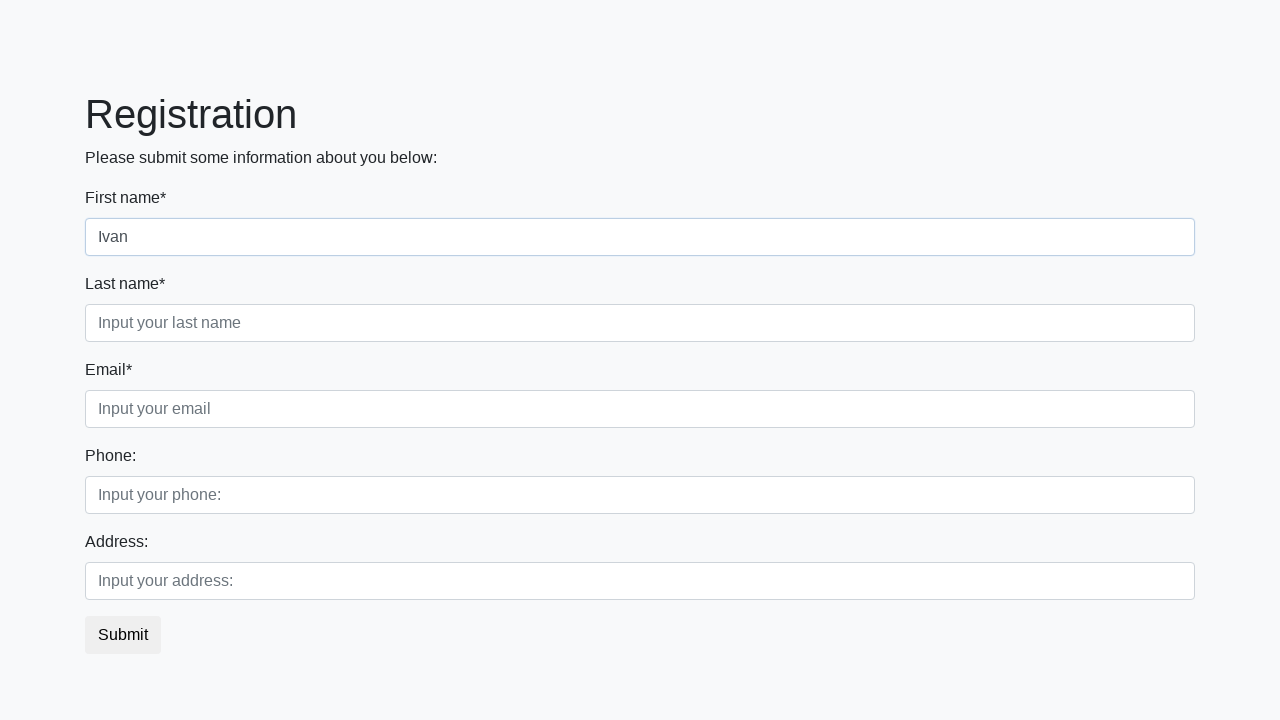

Filled last name field with 'Petrov' on body > div > form > div.first_block > div.form-group.second_class > input
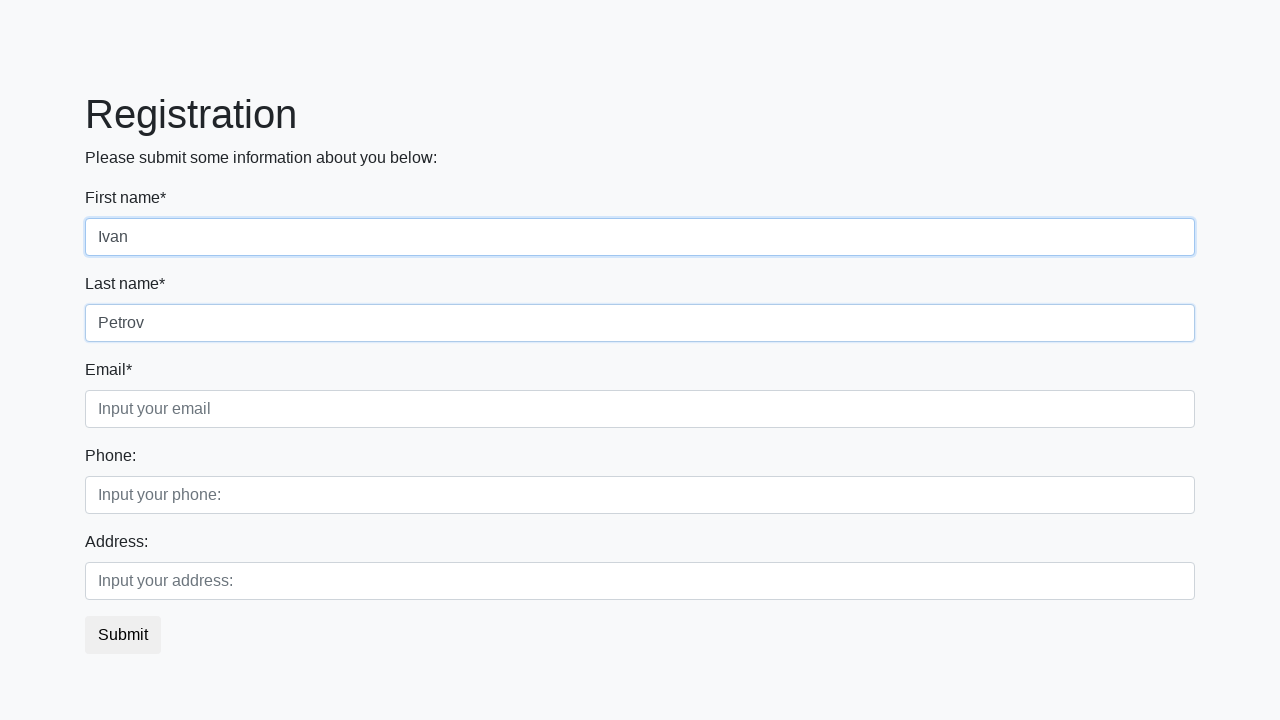

Filled address field with 'Smolensk' on body > div > form > div.first_block > div.form-group.third_class > input
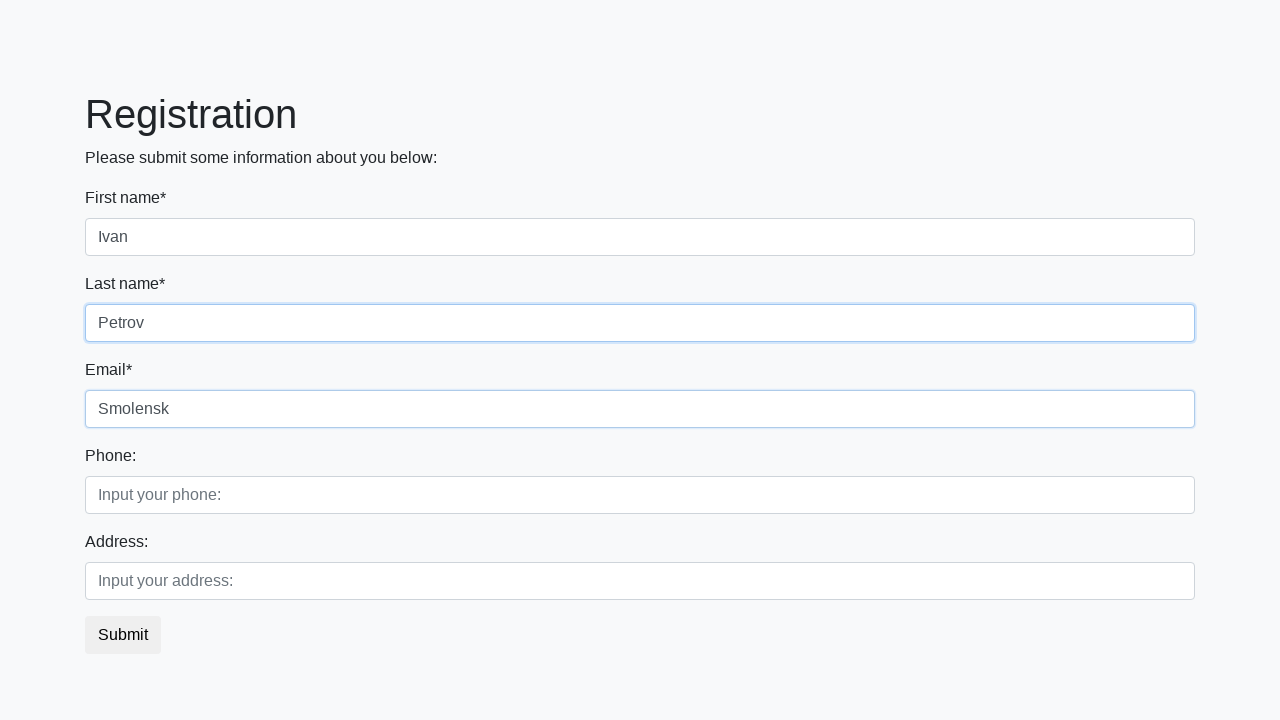

Clicked submit button to register at (123, 635) on button.btn
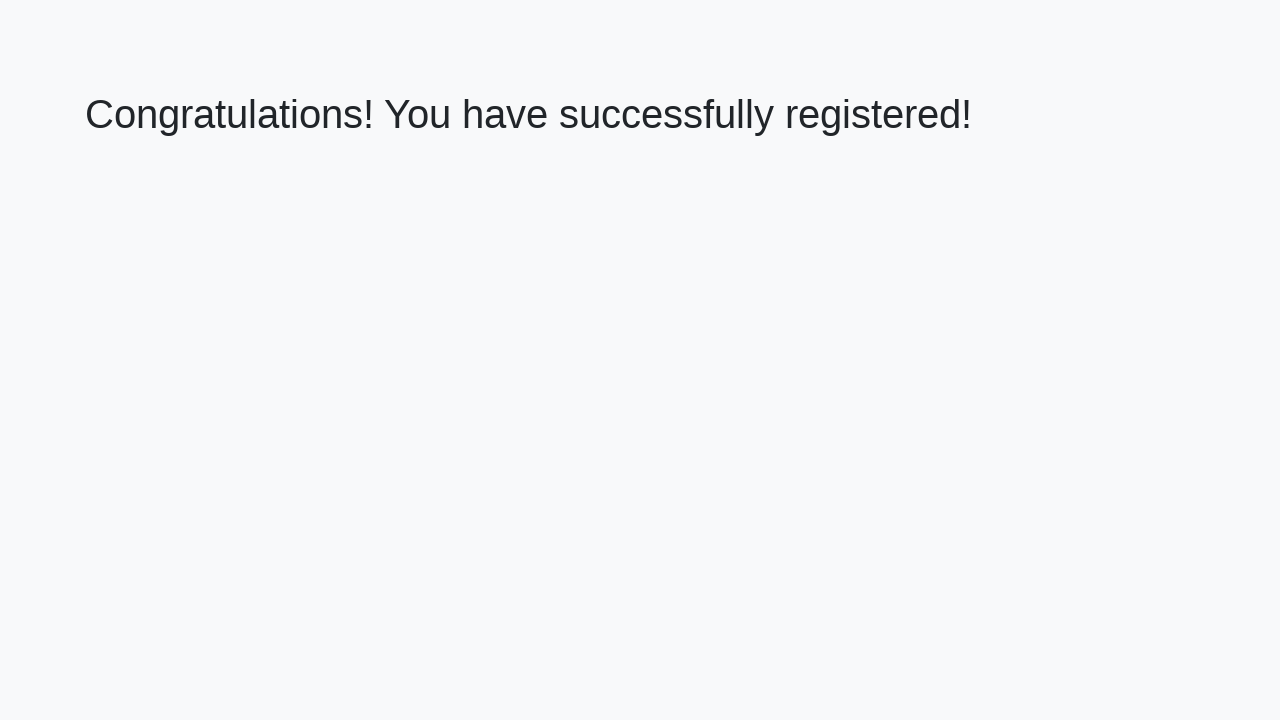

Waited for registration confirmation page to load
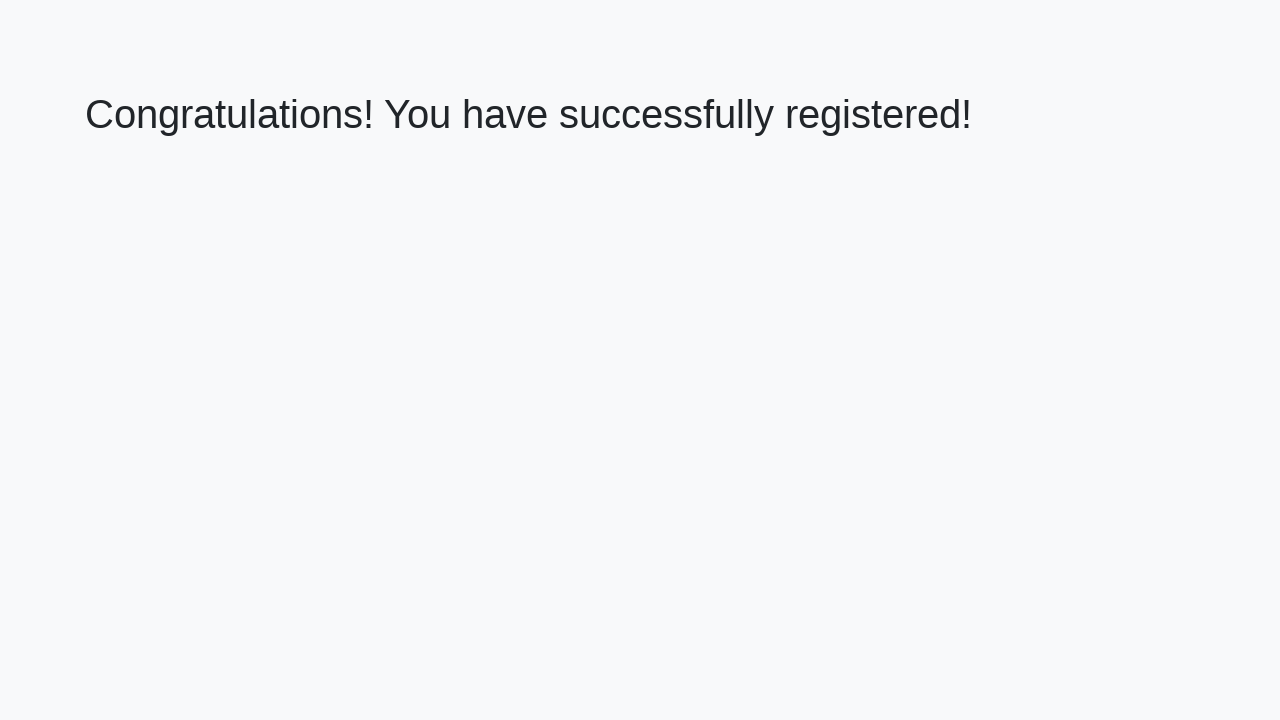

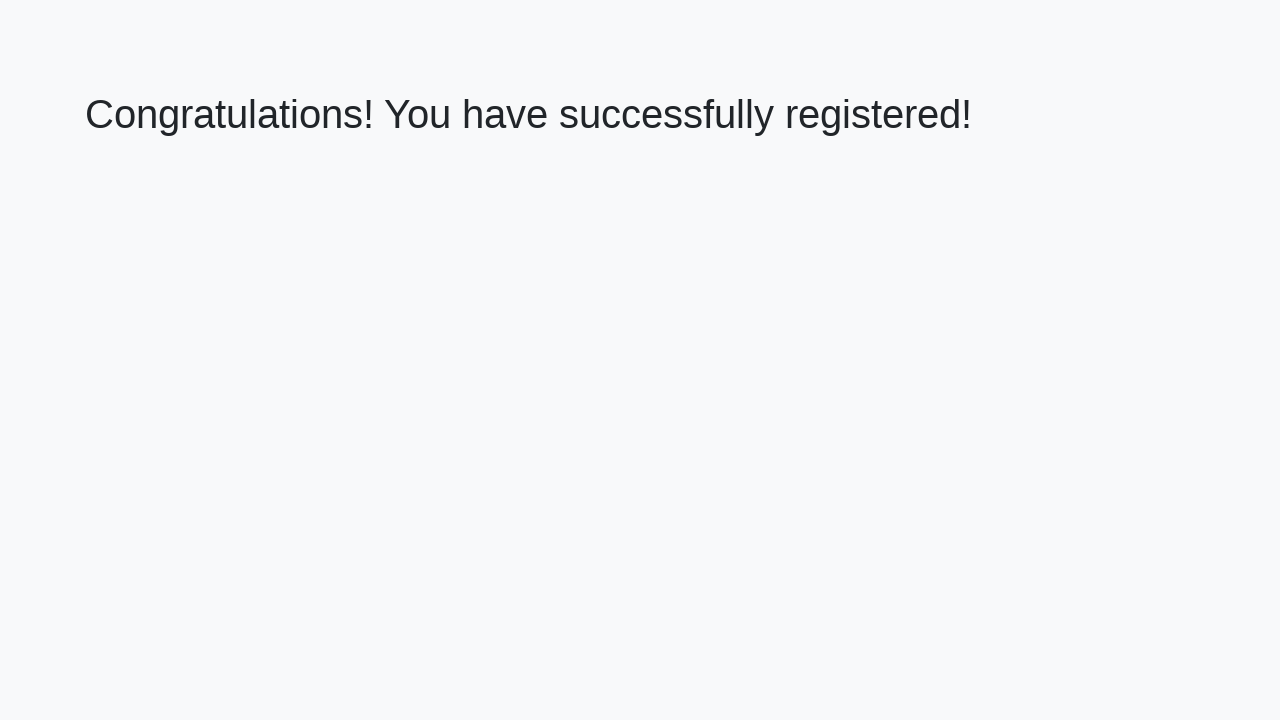